Navigates to a graph visualization page, switches to an iframe, and interacts with SVG elements to extract text from an Android circle element

Starting URL: https://www.tutorialspoint.com/svg/graph.htm

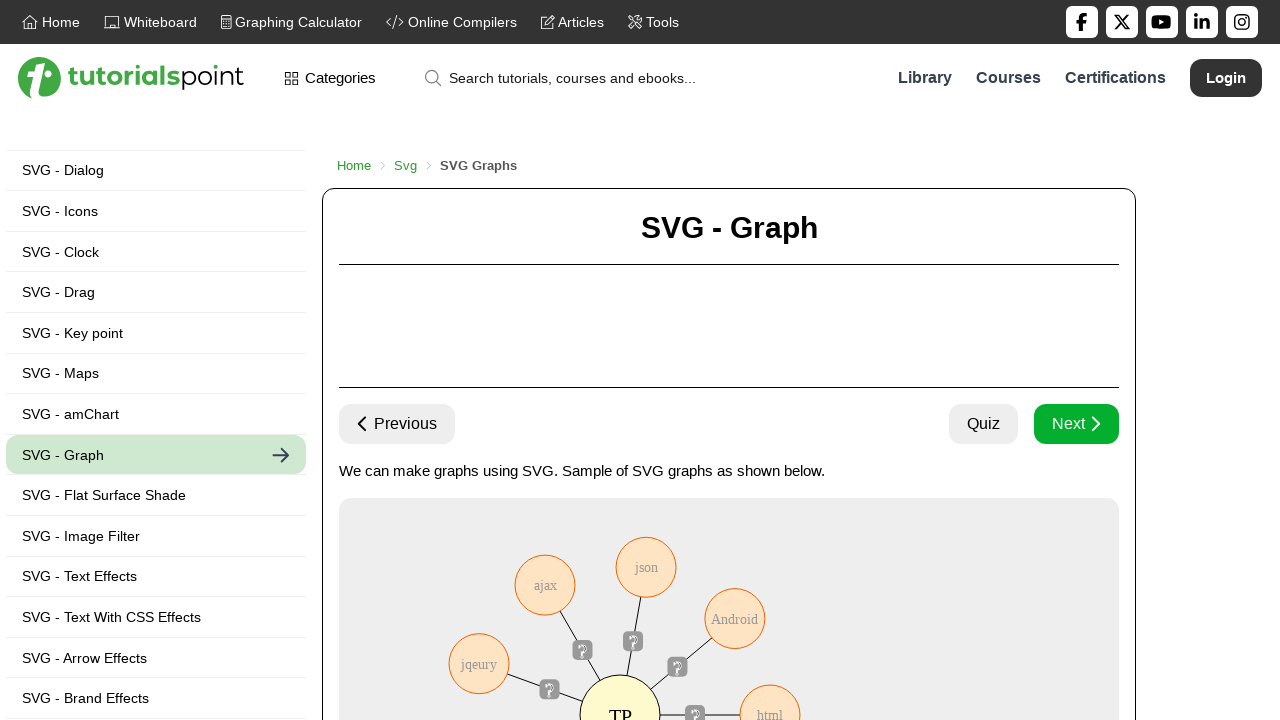

Navigated to graph visualization page
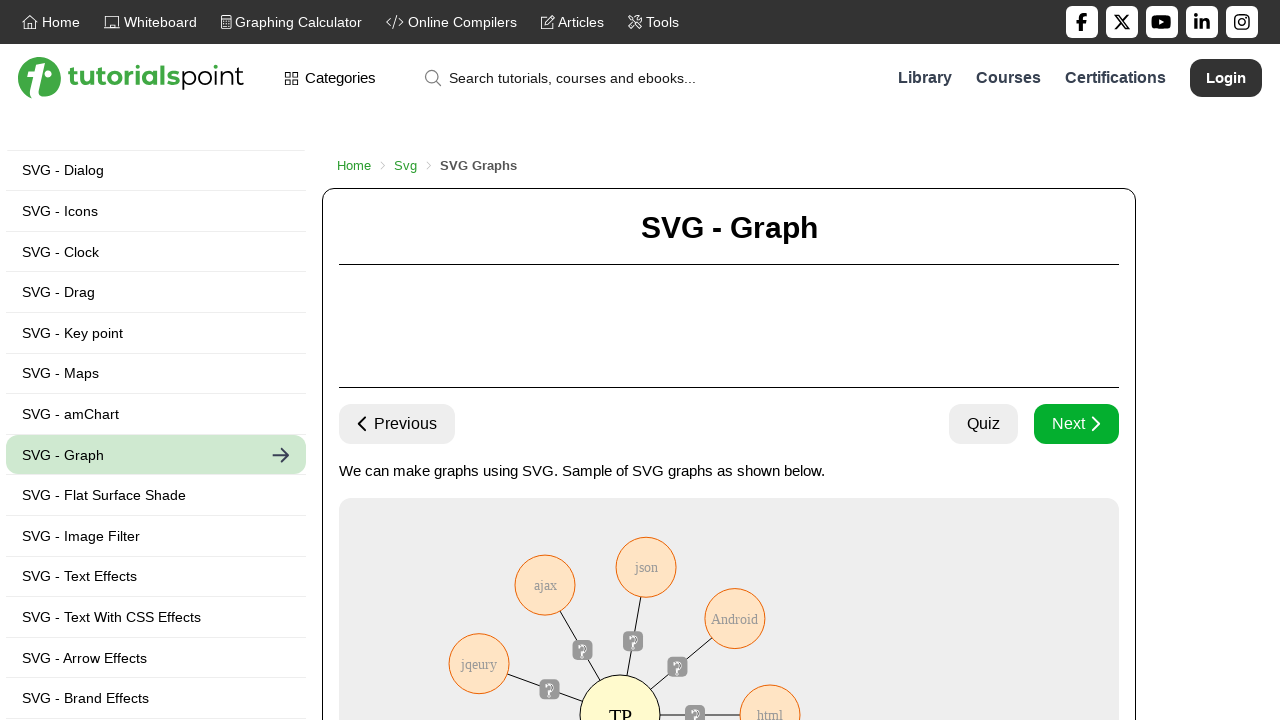

Located iframe containing graph
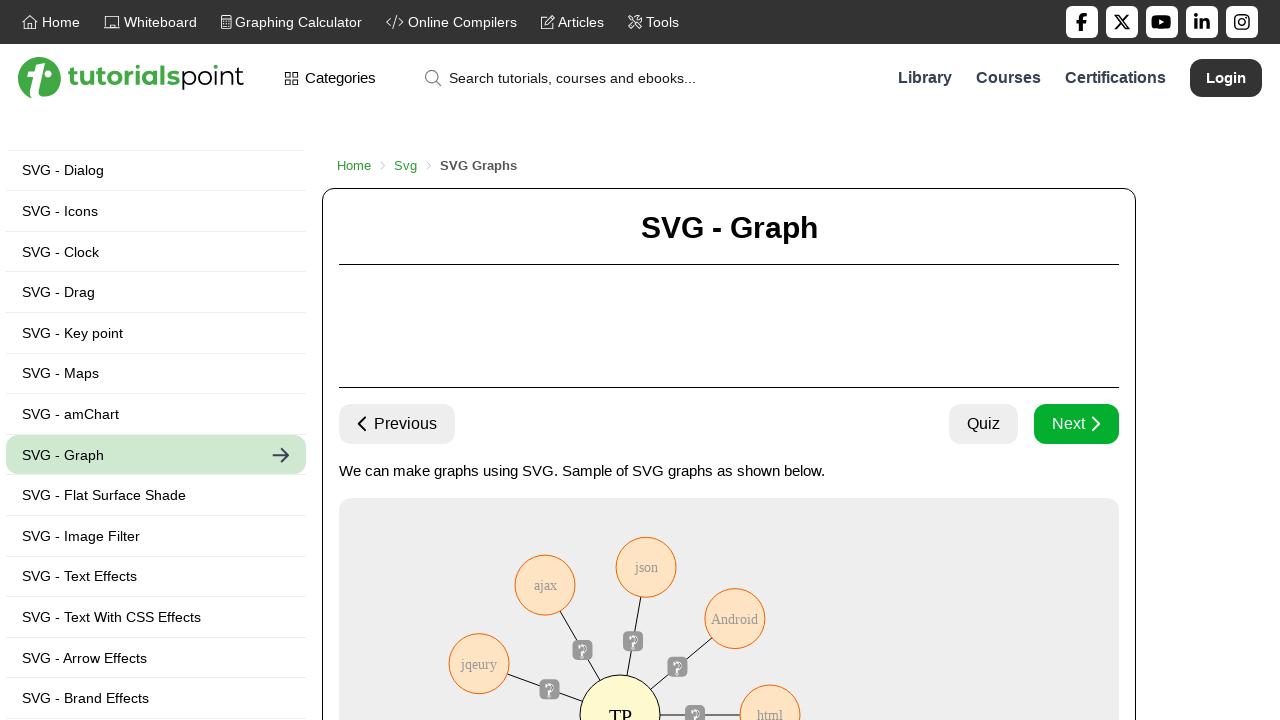

Extracted text from Android circle element
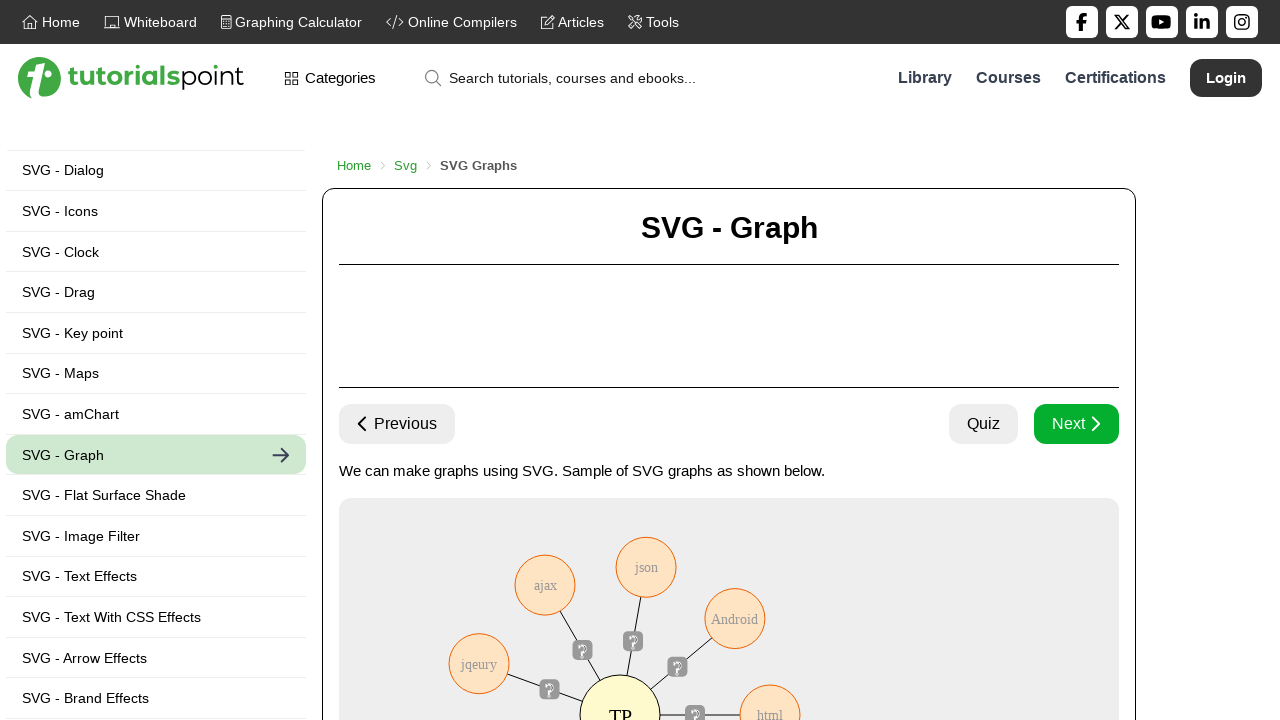

Printed Android circle text content
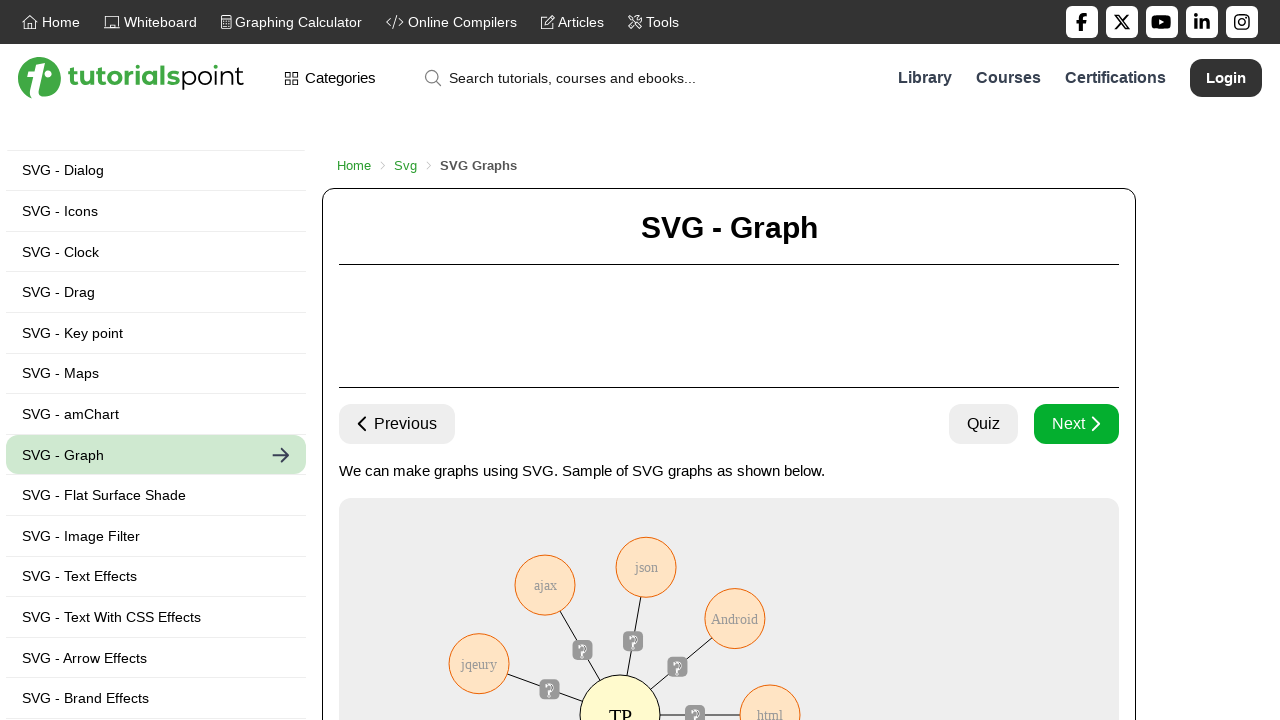

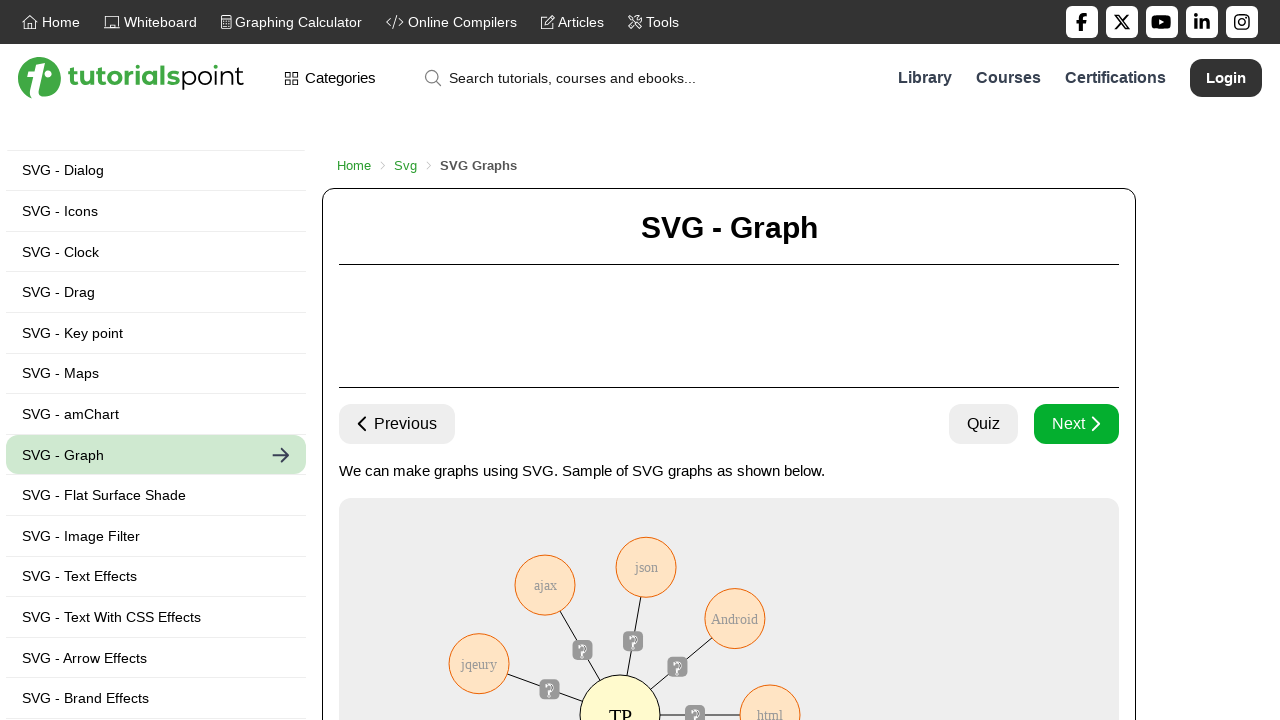